Navigates to Scratch homepage and verifies that recommended projects section is displayed with project links

Starting URL: https://scratch.mit.edu/

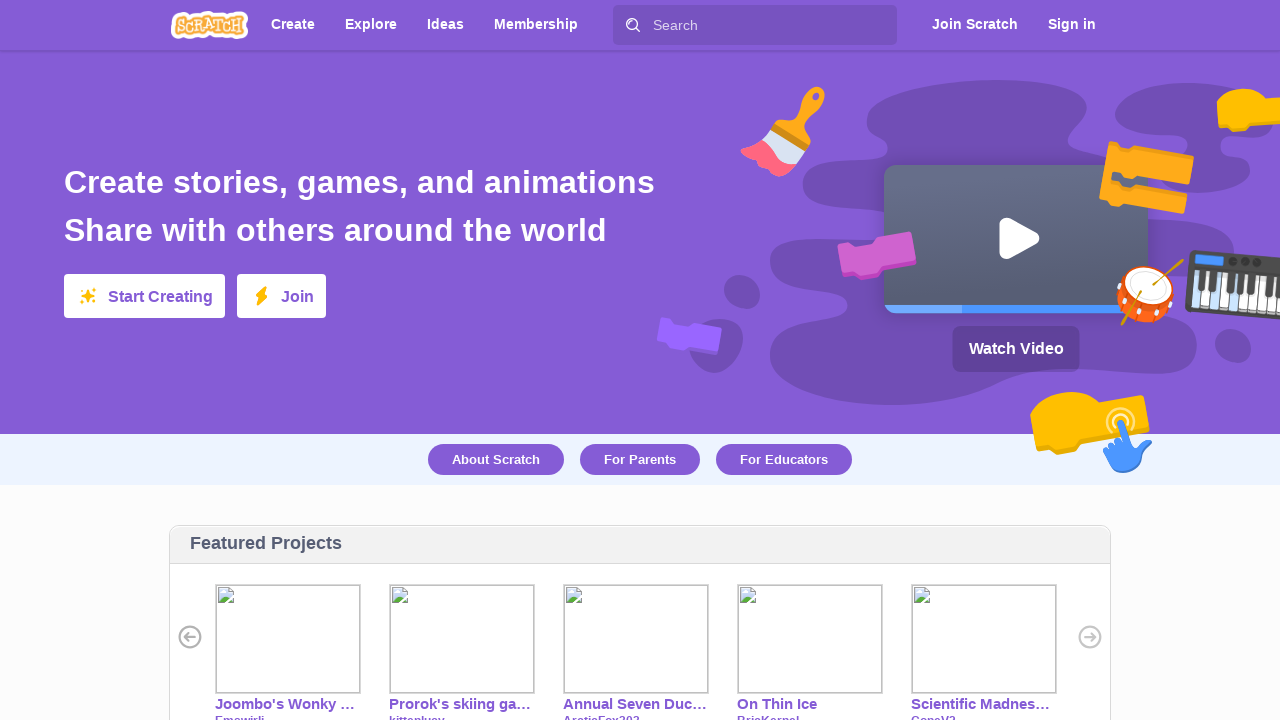

Navigated to Scratch homepage
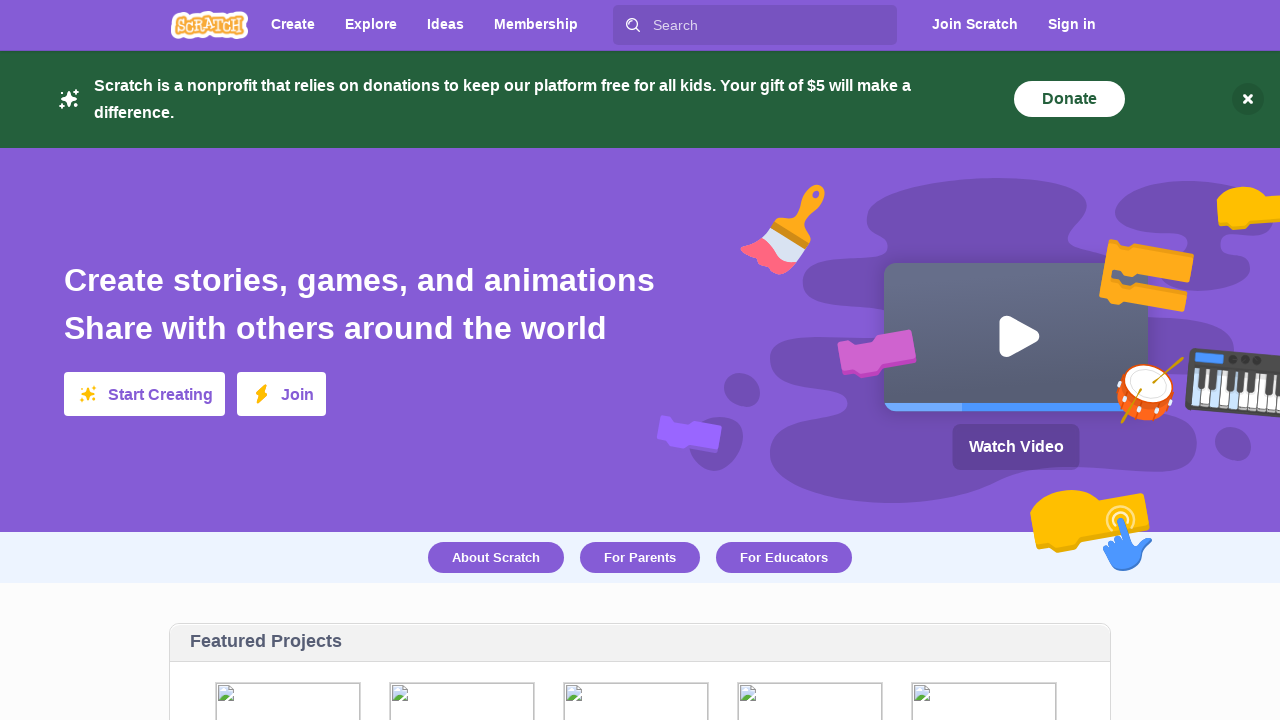

Waited for recommended projects section to load
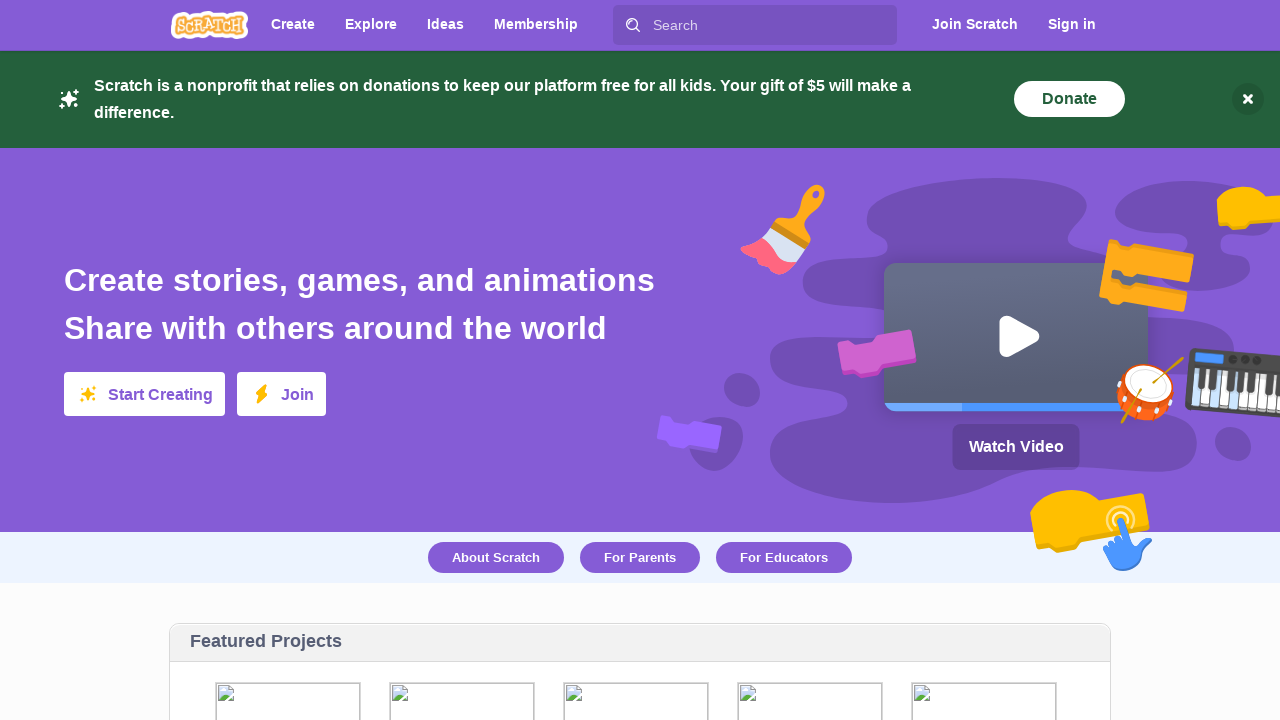

Recommended projects section is displayed
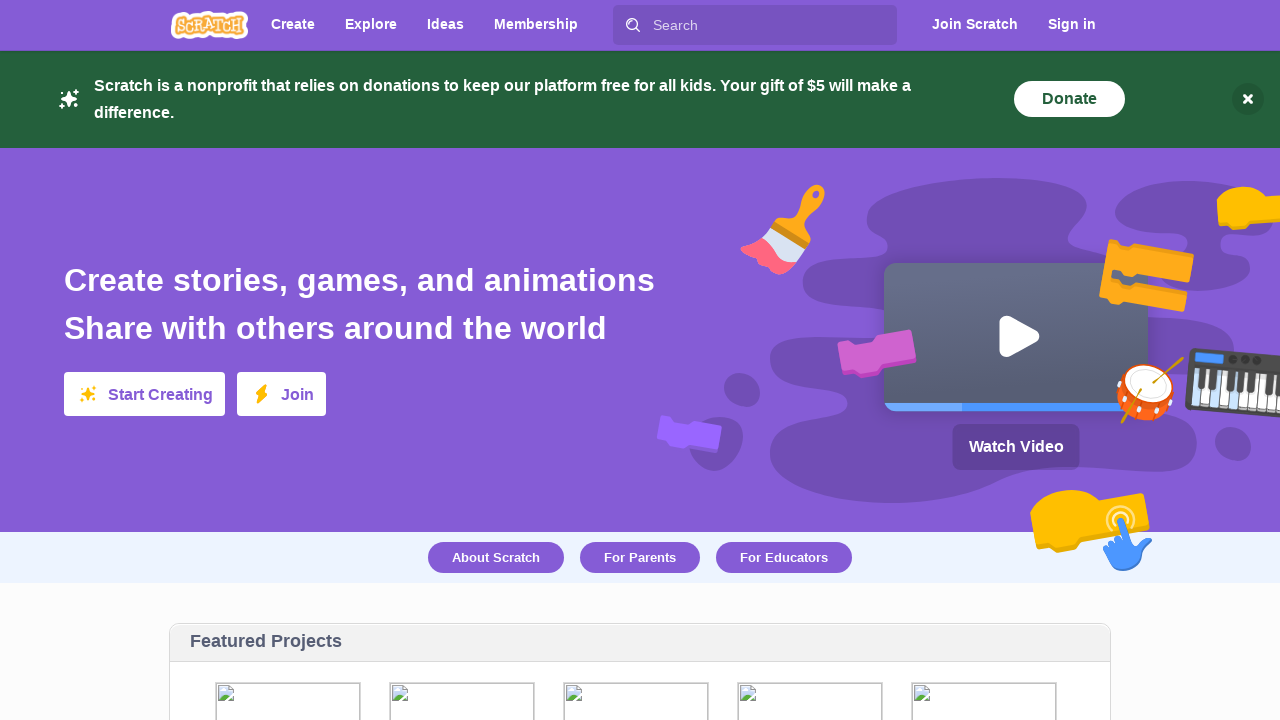

Project links found in recommended projects section
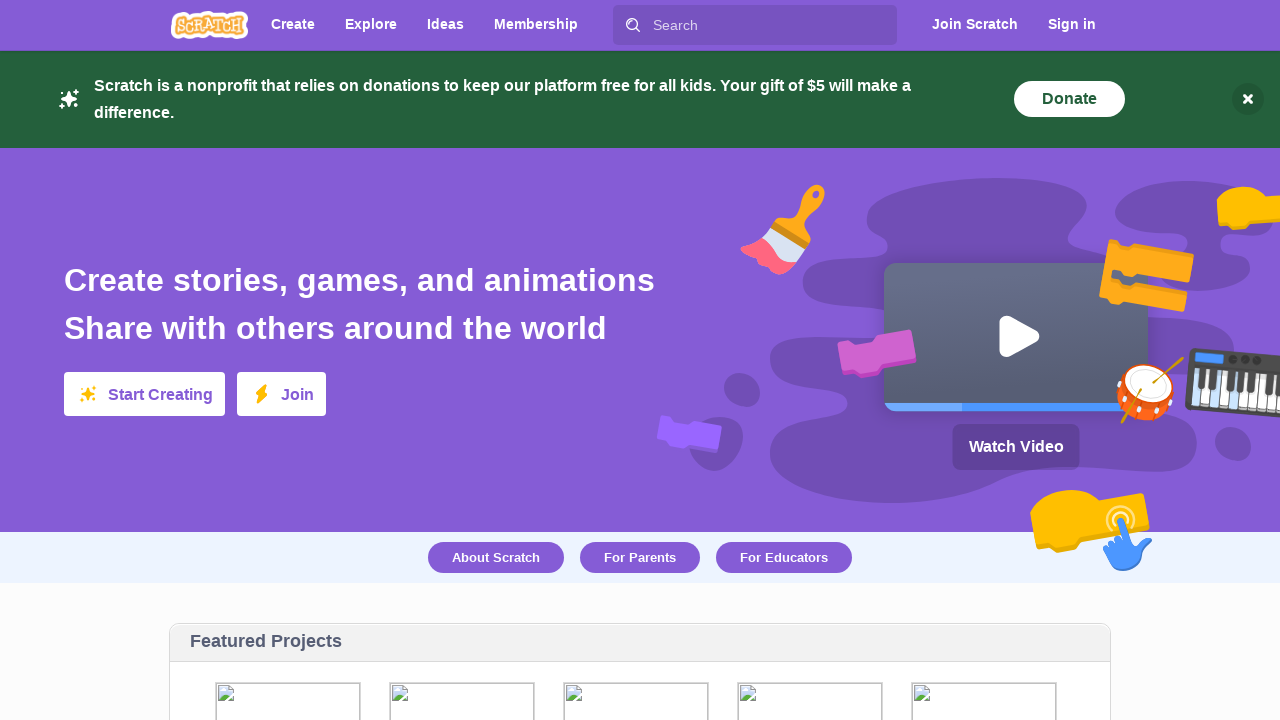

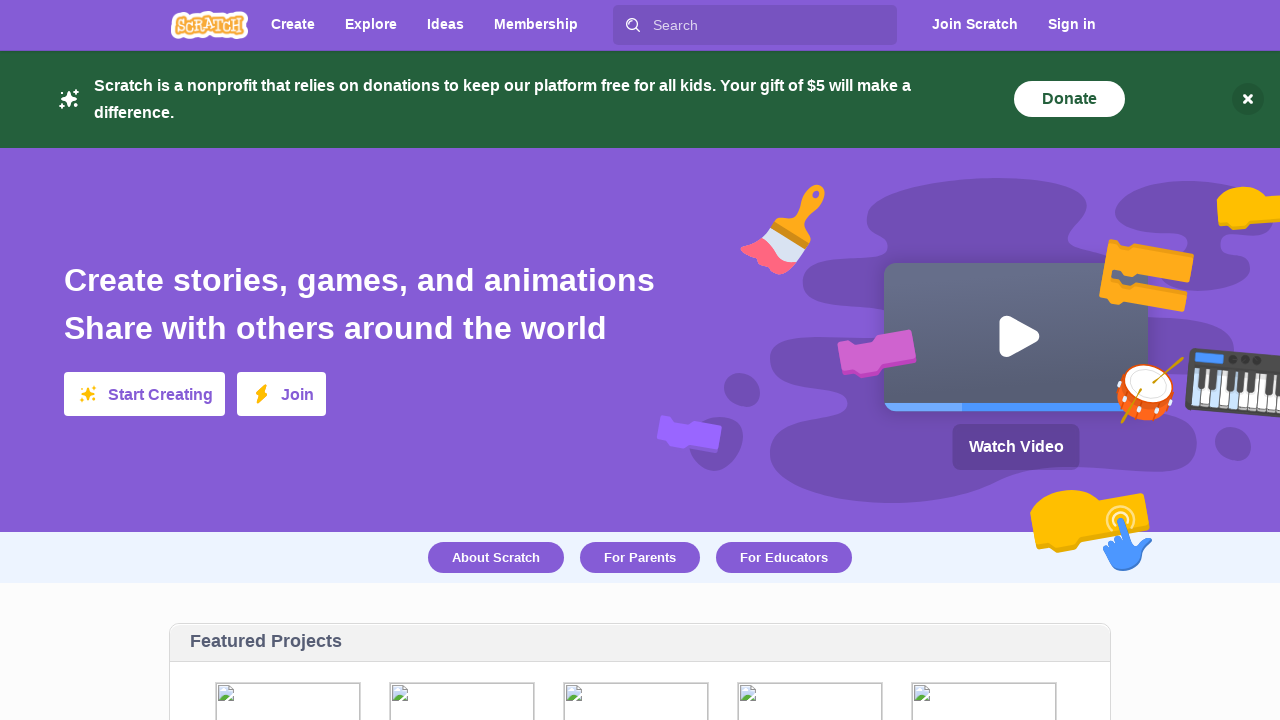